Tests scrolling from an iframe element origin by a given amount to reveal a checkbox inside the frame

Starting URL: https://selenium.dev/selenium/web/scrolling_tests/frame_with_nested_scrolling_frame_out_of_view.html

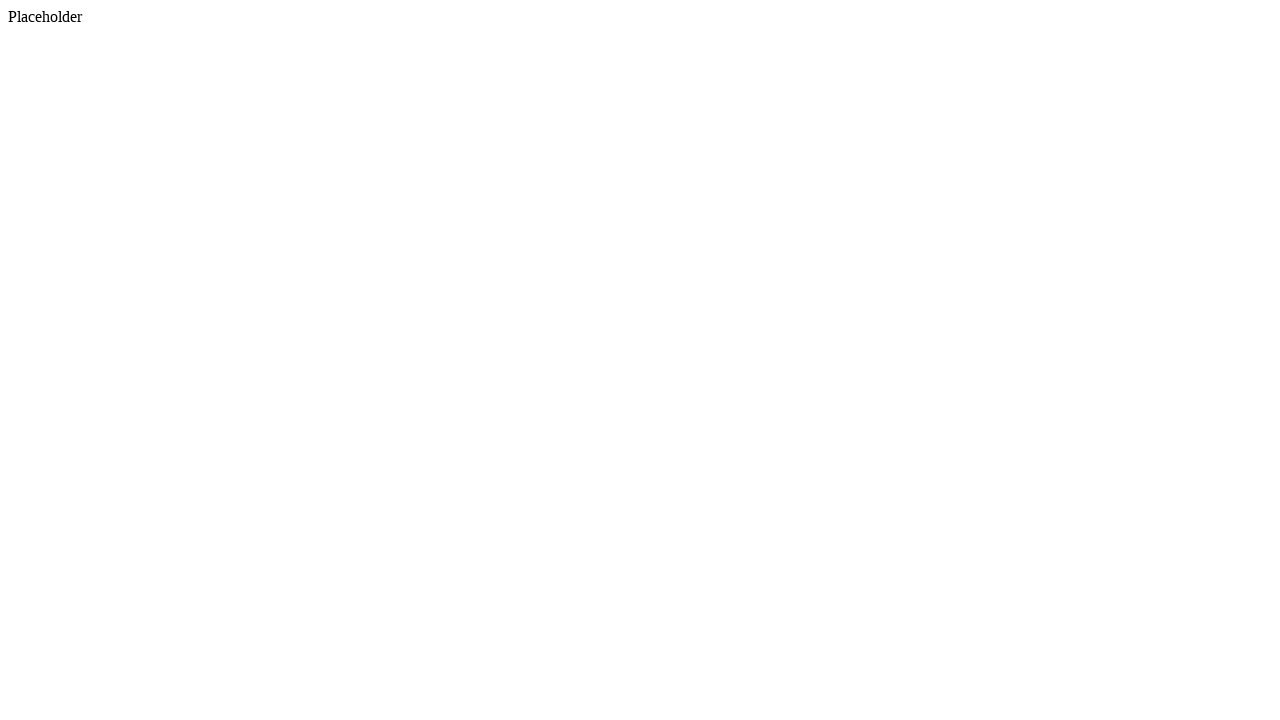

Located the iframe element
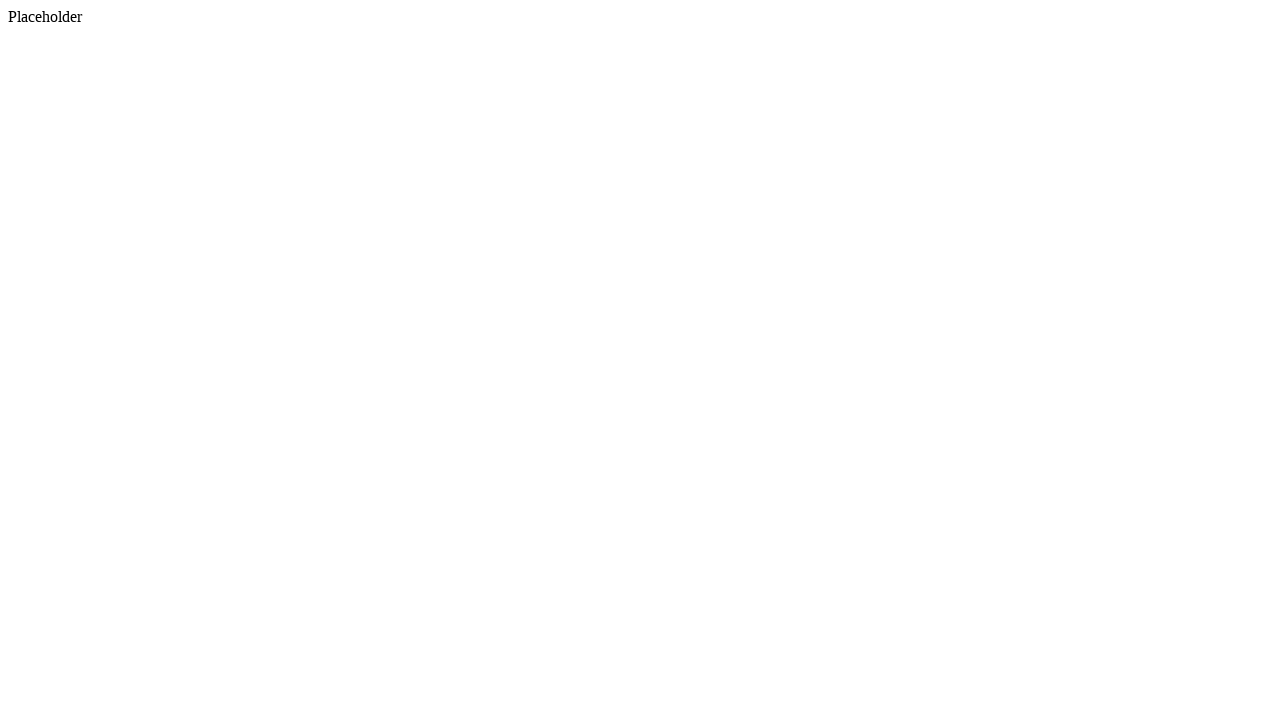

Scrolled iframe into view
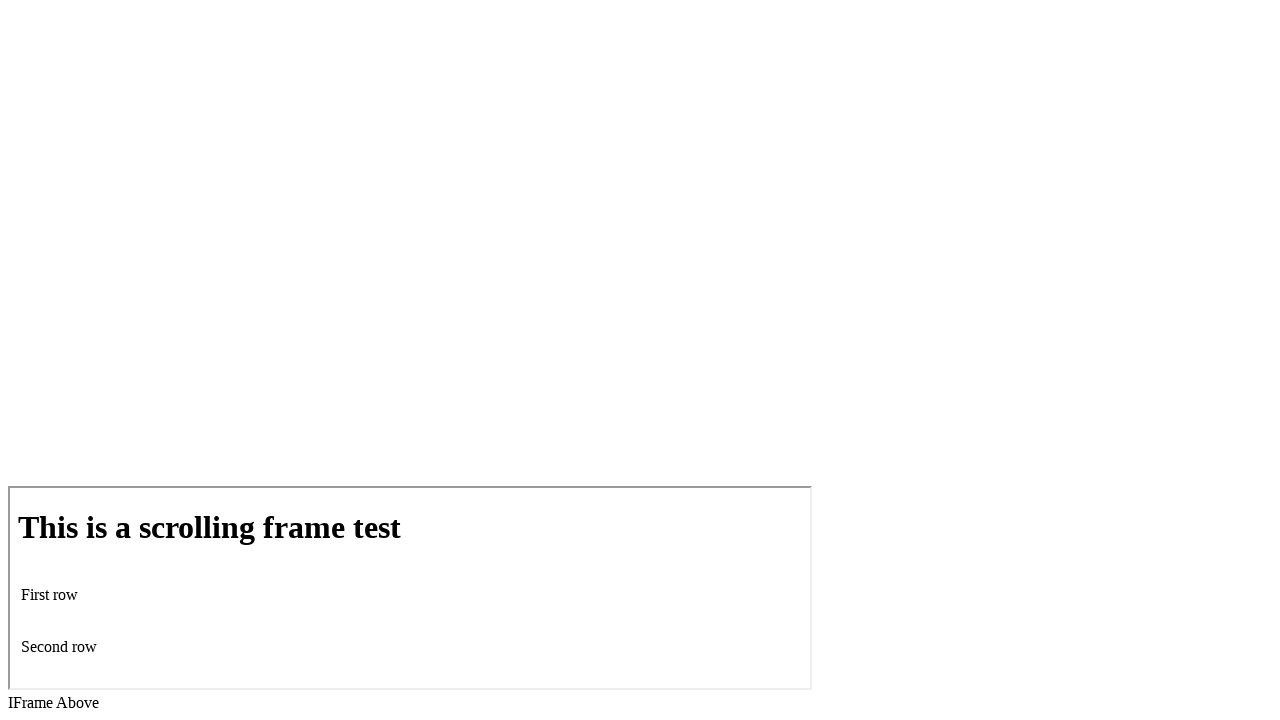

Retrieved iframe bounding box coordinates
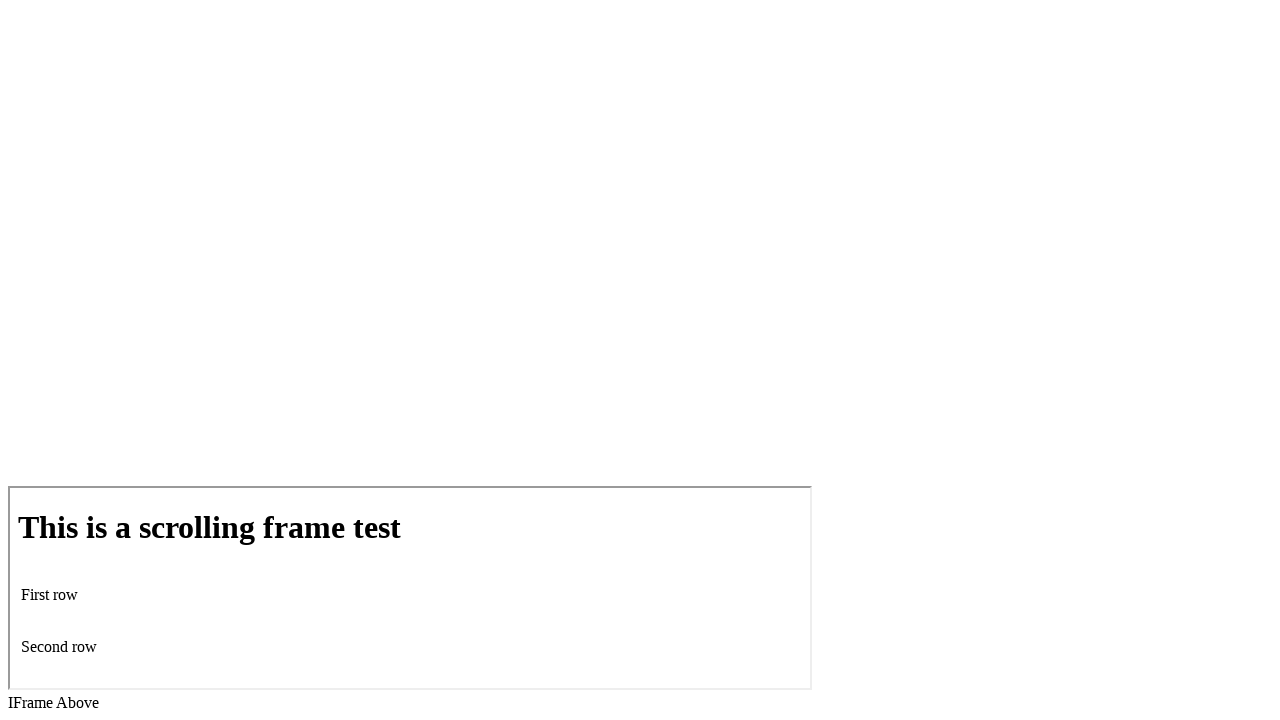

Moved mouse to center of iframe at (410, 588)
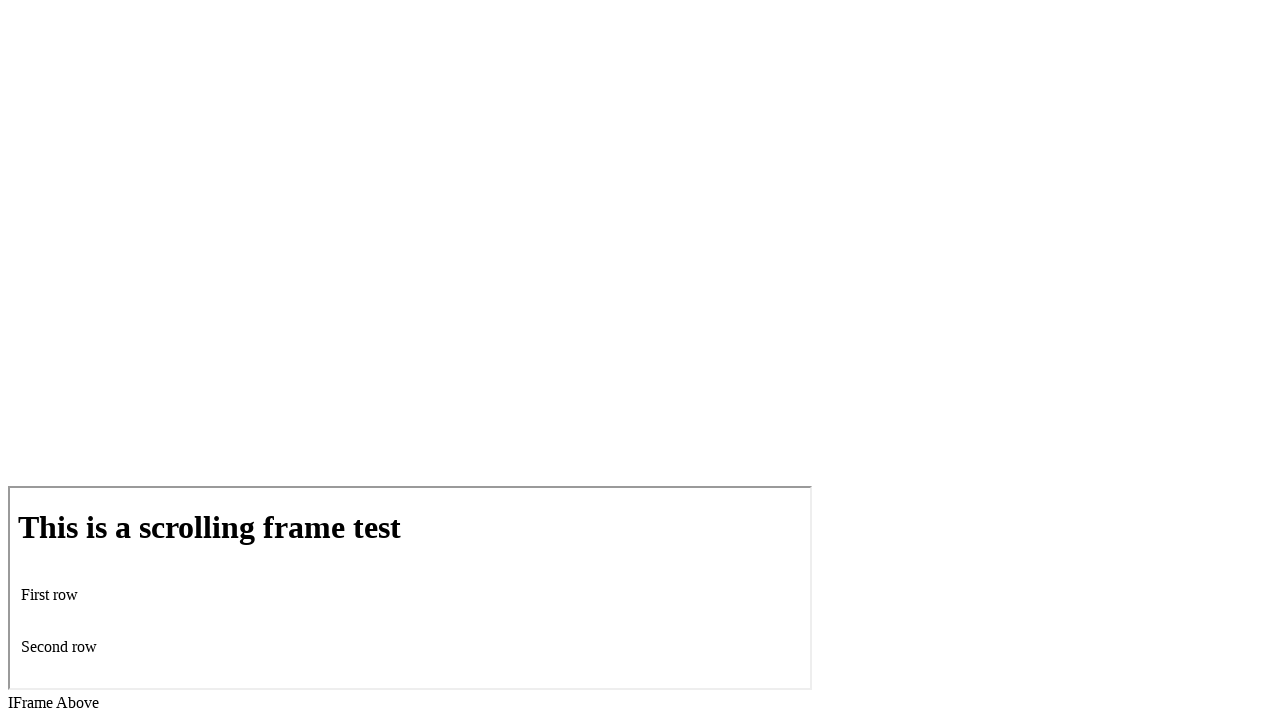

Scrolled within iframe by 200 pixels downward
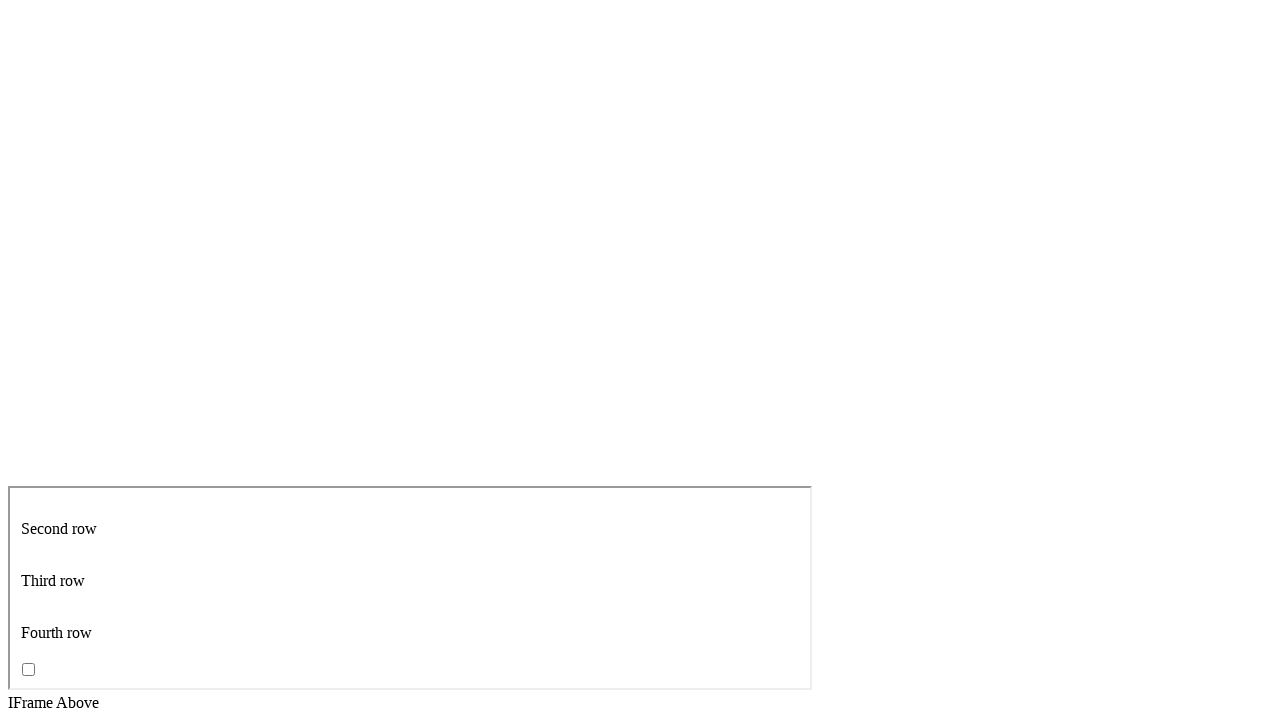

Located iframe frame context
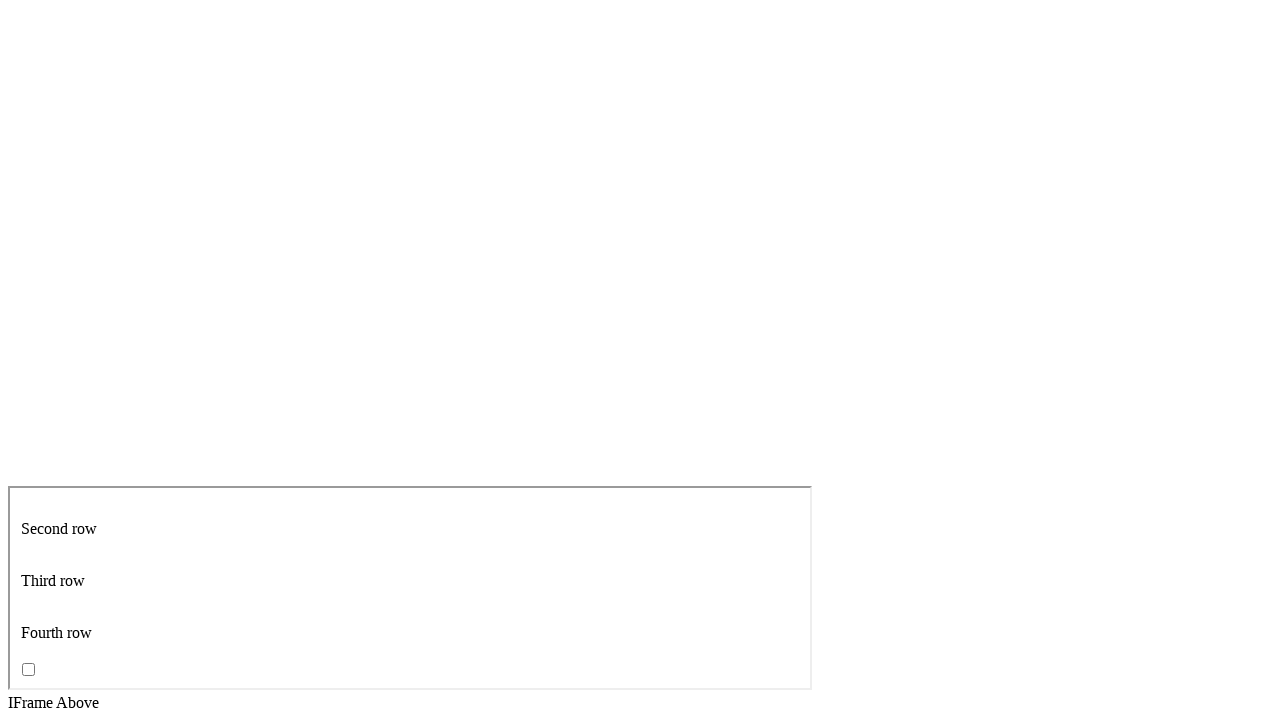

Checkbox inside frame became visible and is ready
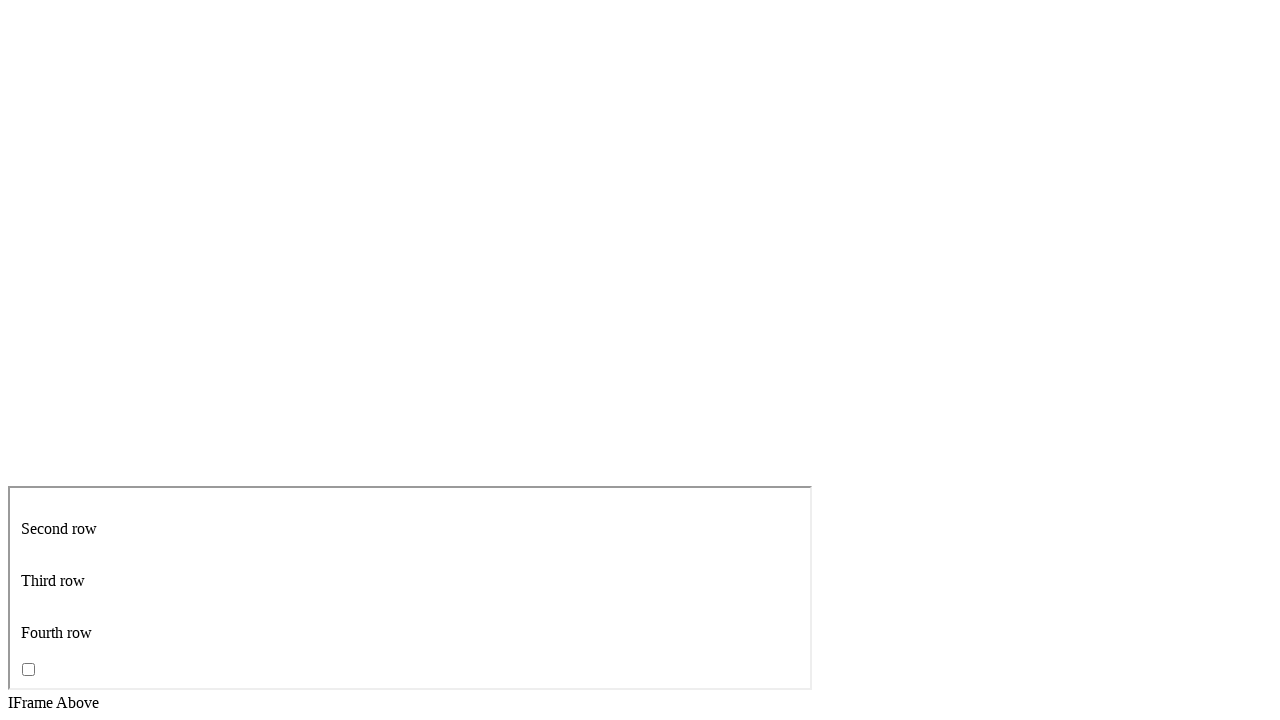

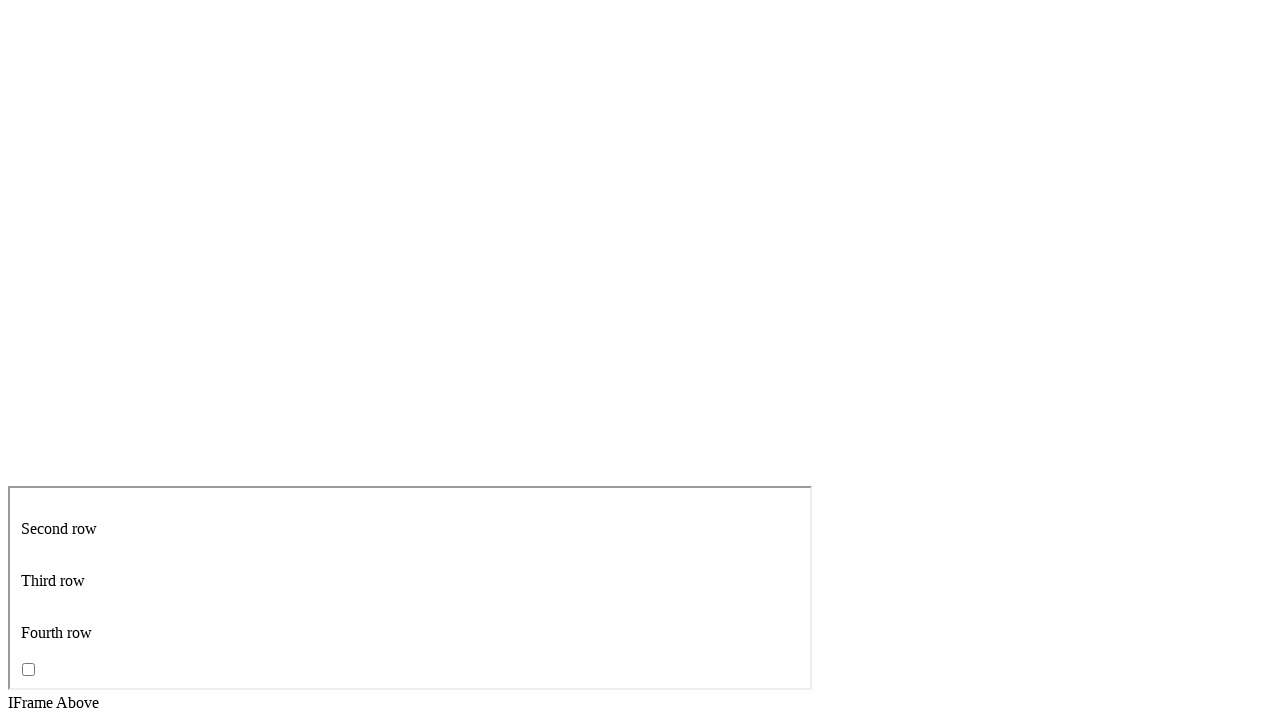